Tests keyboard key press functionality using keyboard actions to send TAB key without targeting a specific element, then verifying the result text displays the correct key pressed.

Starting URL: http://the-internet.herokuapp.com/key_presses

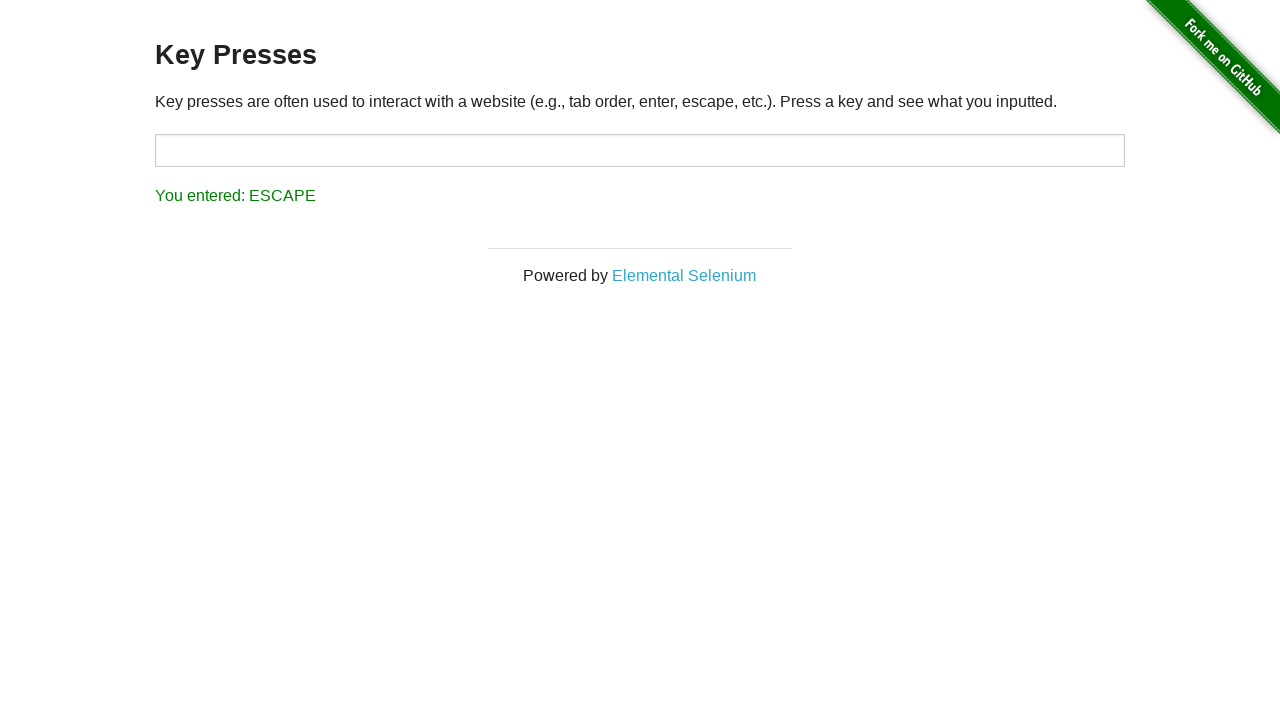

Pressed TAB key using keyboard
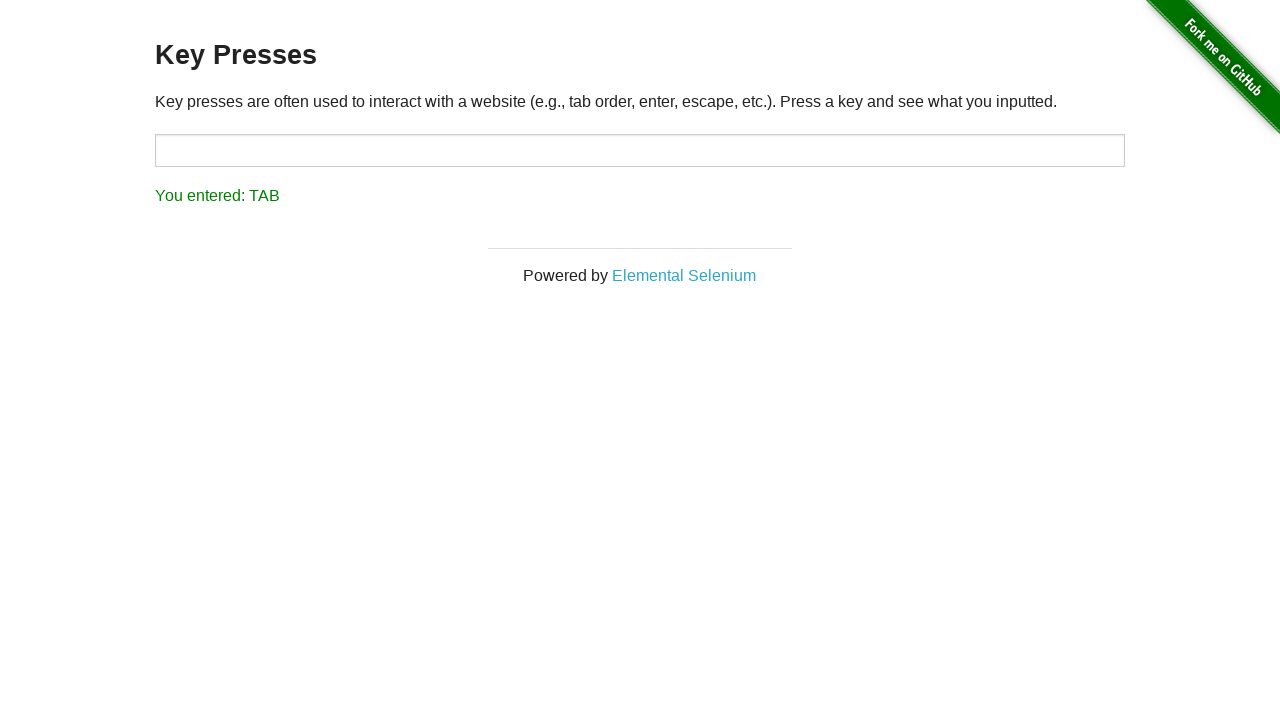

Result element loaded after TAB key press
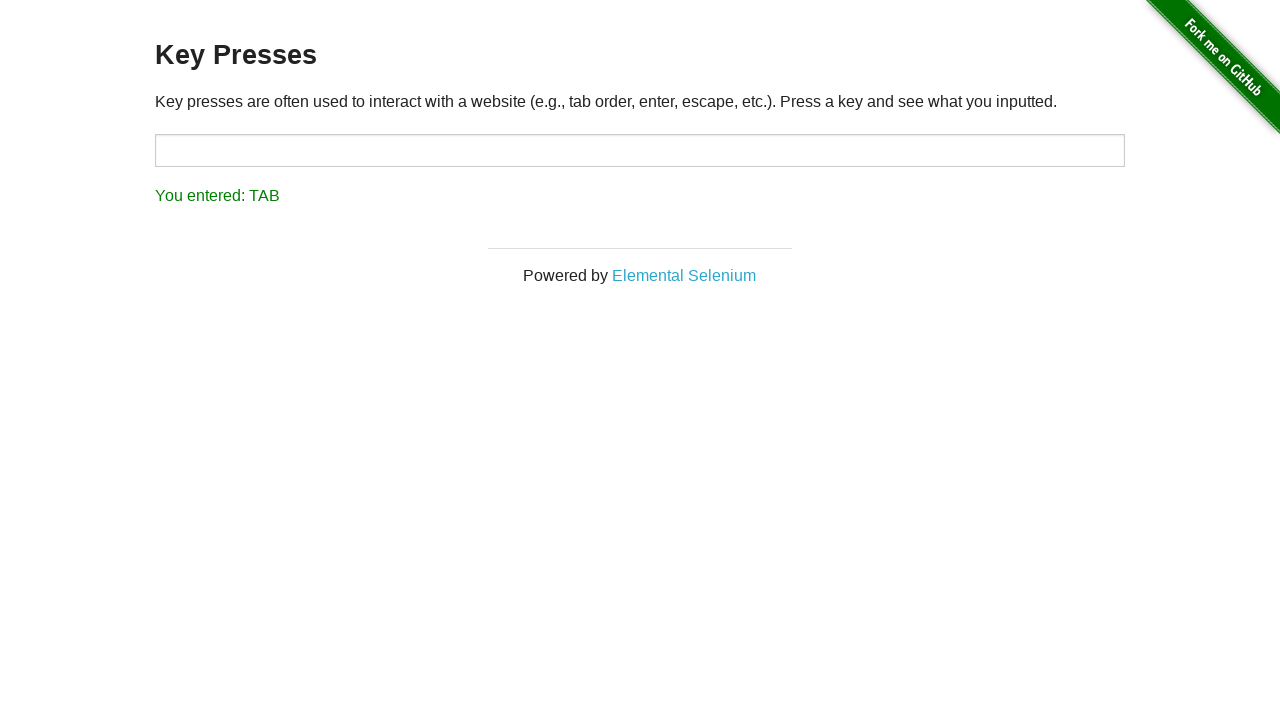

Retrieved result text content
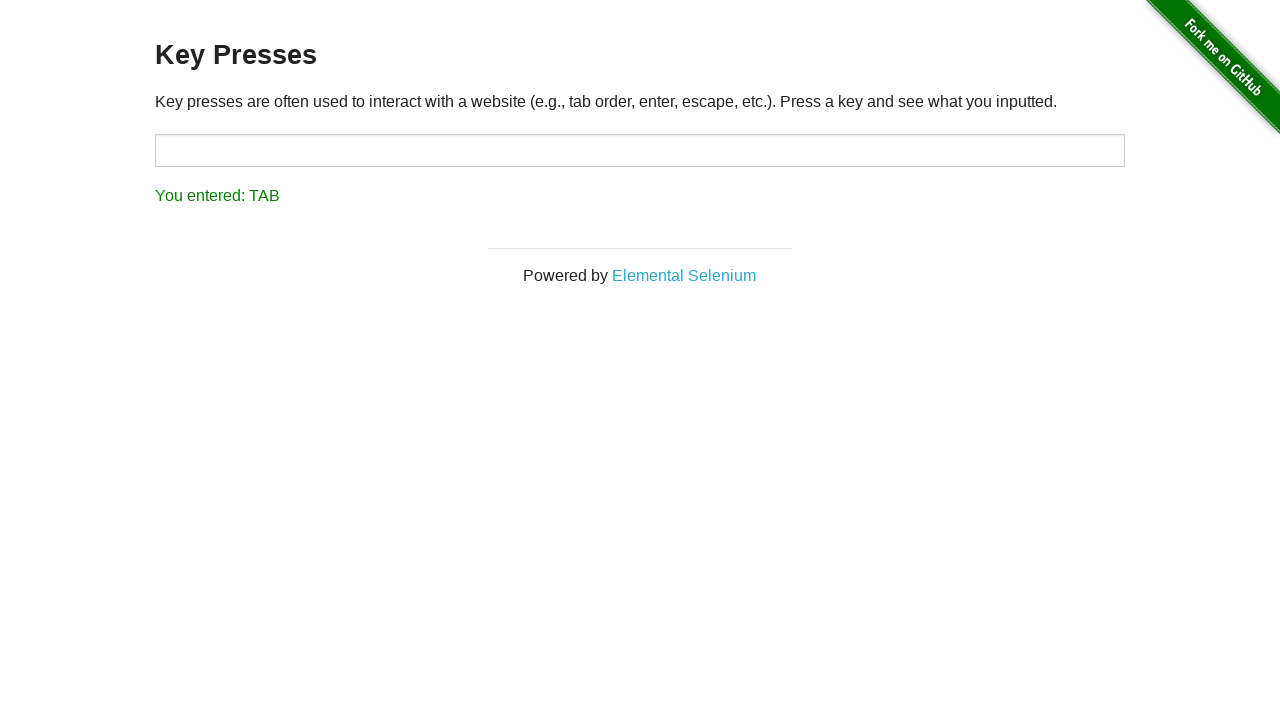

Verified result text displays 'You entered: TAB'
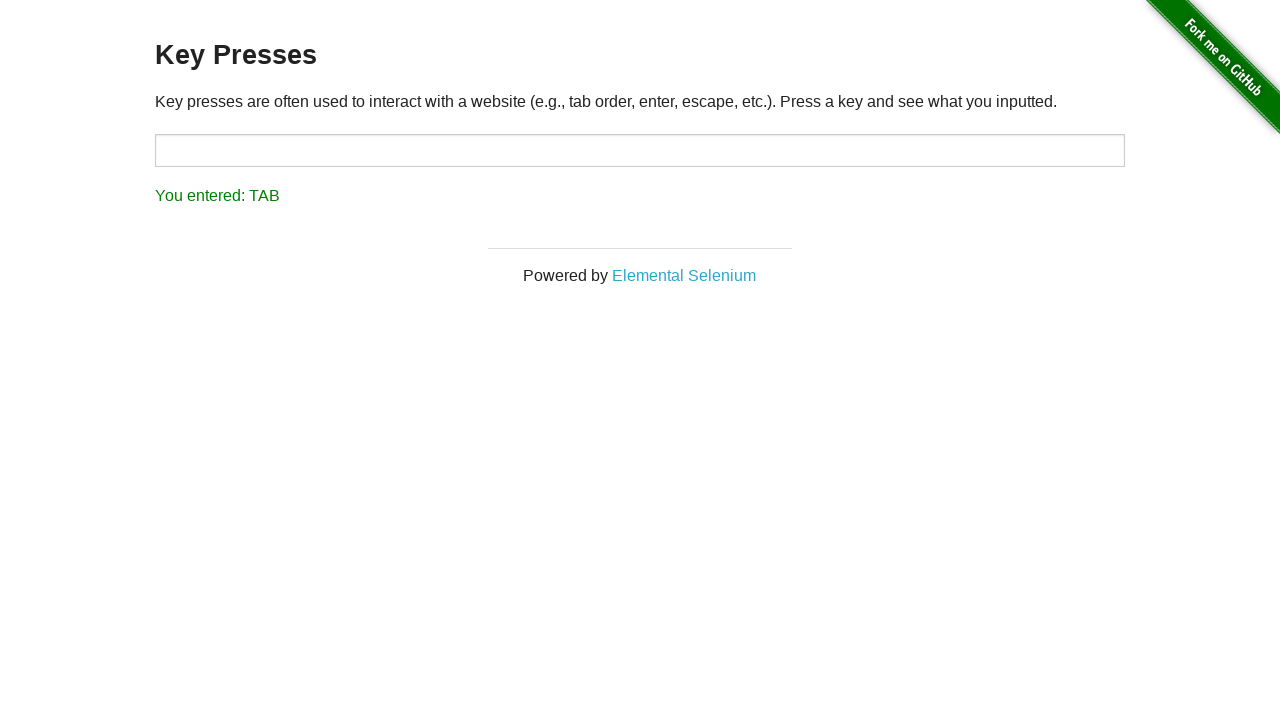

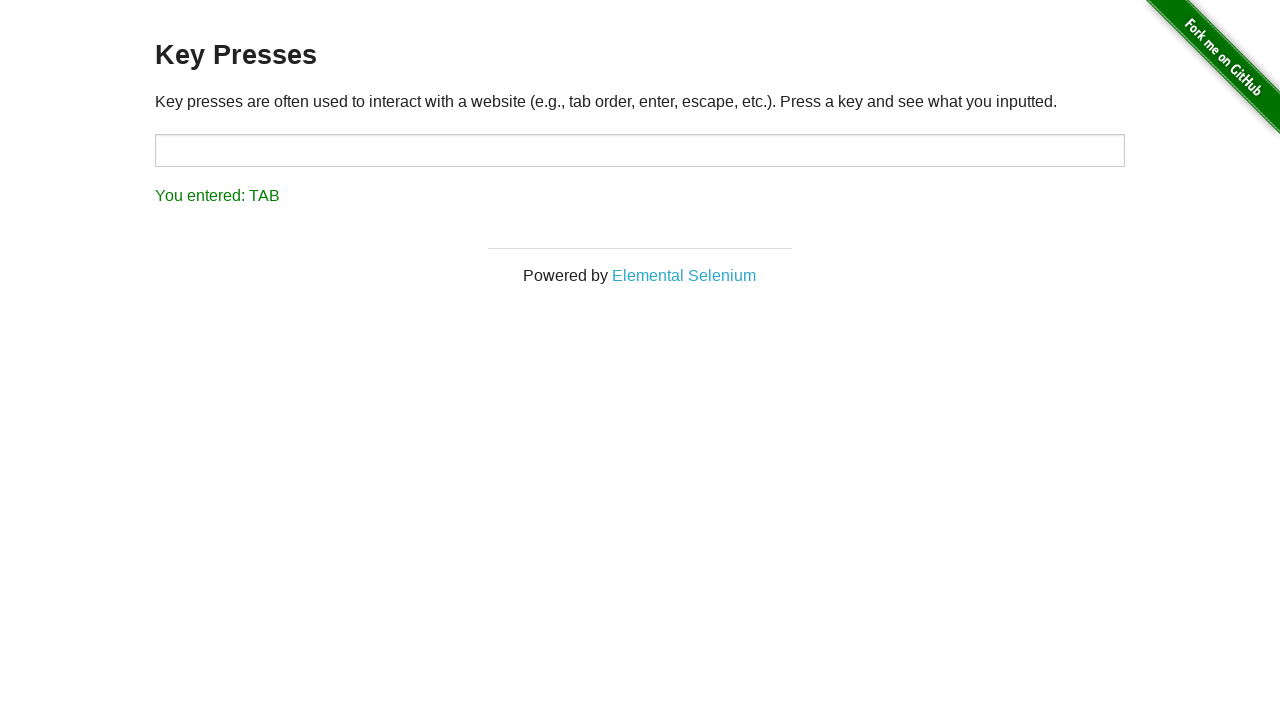